Navigates to the ezTravel packages website and waits for the page content to load, verifying the page is accessible.

Starting URL: https://packages.eztravel.com.tw/

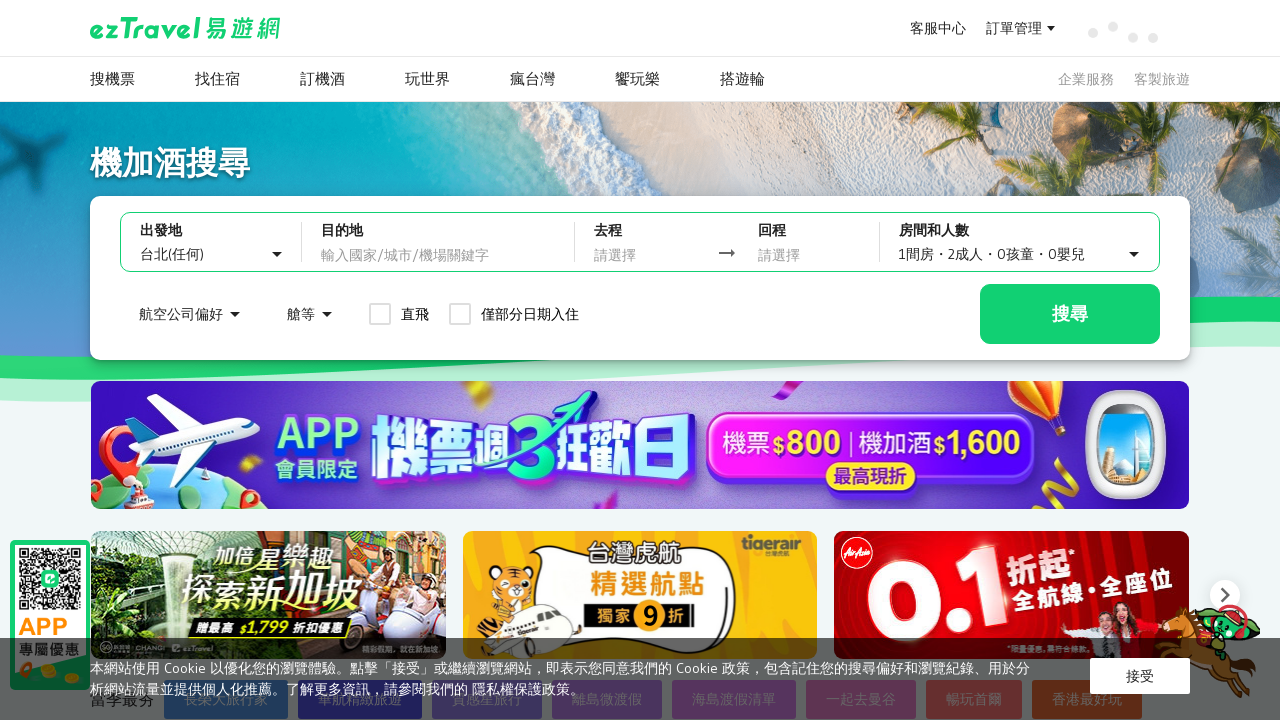

Waited for page to reach networkidle state
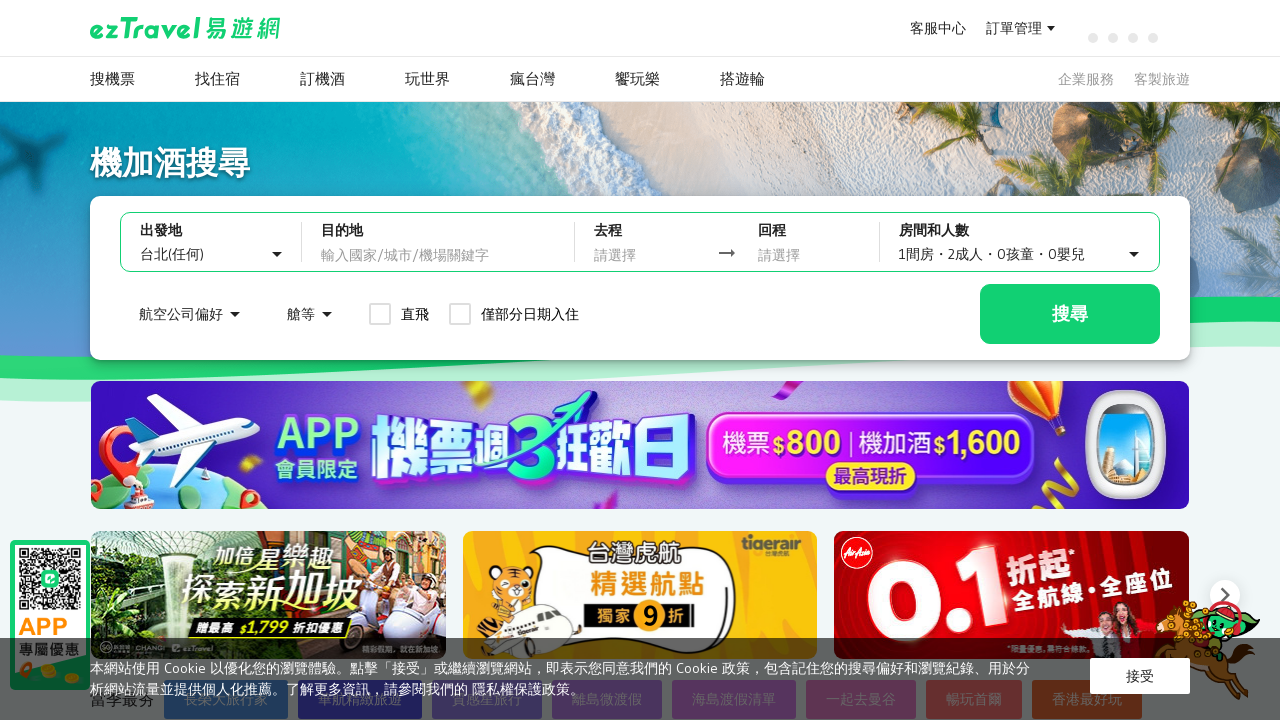

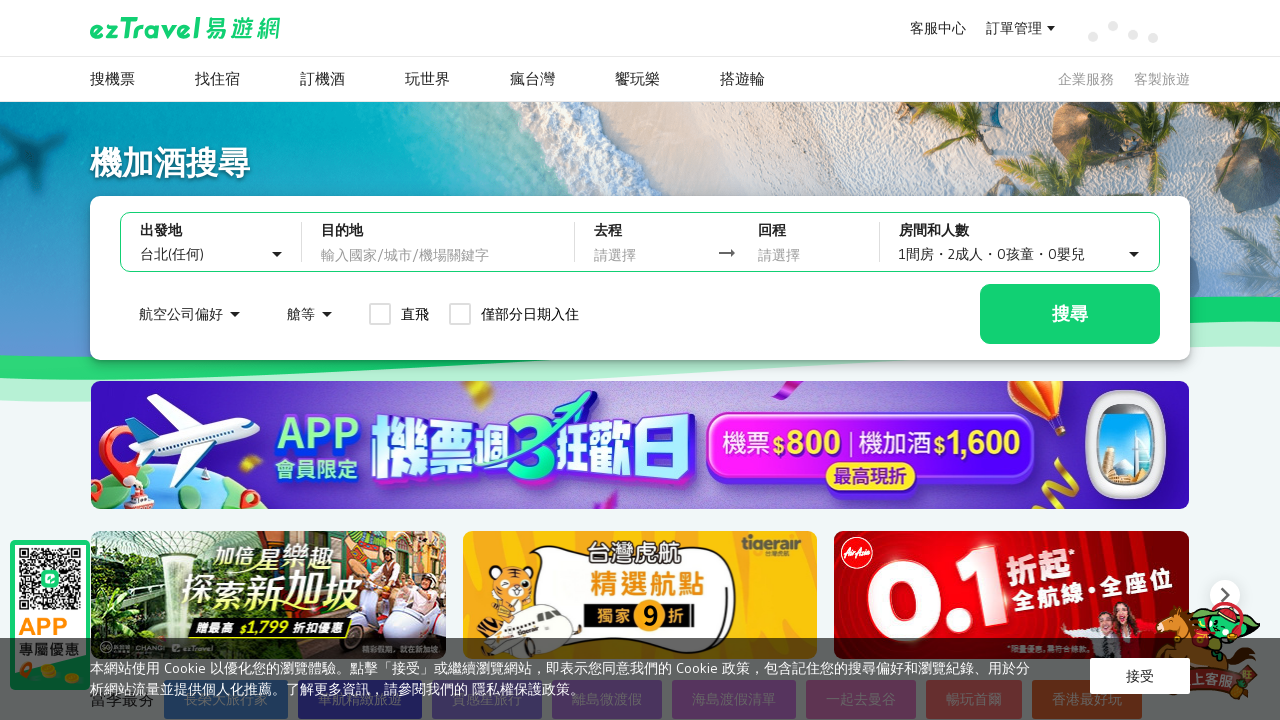